Tests a registration form by filling three required fields and submitting, then verifies a success message is displayed.

Starting URL: http://suninjuly.github.io/registration1.html

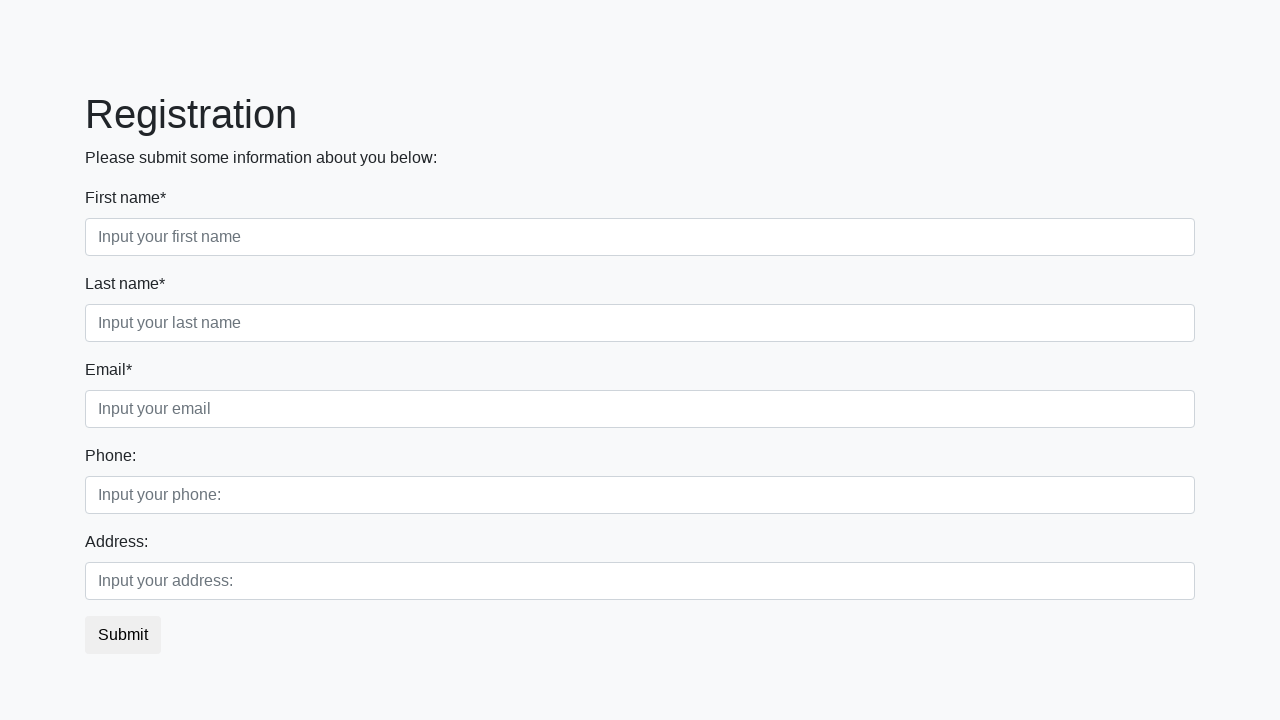

Filled first required field with 'JohnDoe' on .form-control.first:required
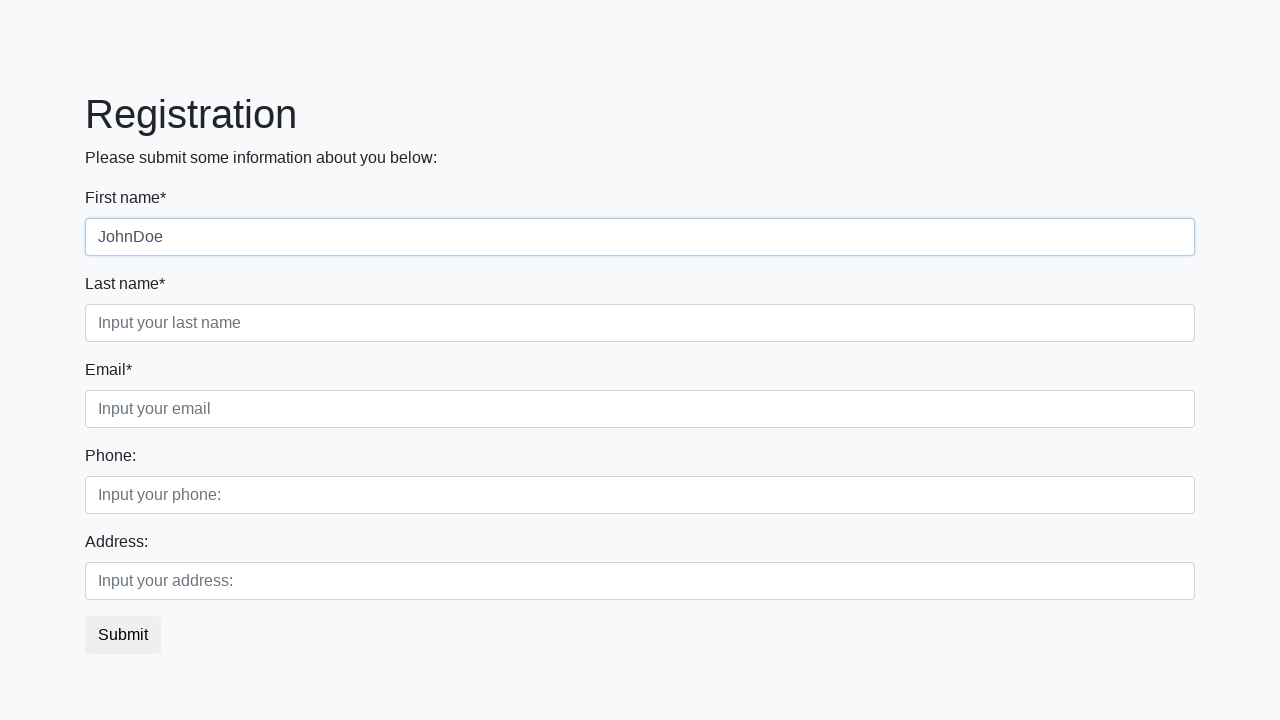

Filled second required field with 'Smith' on .form-control.second:required
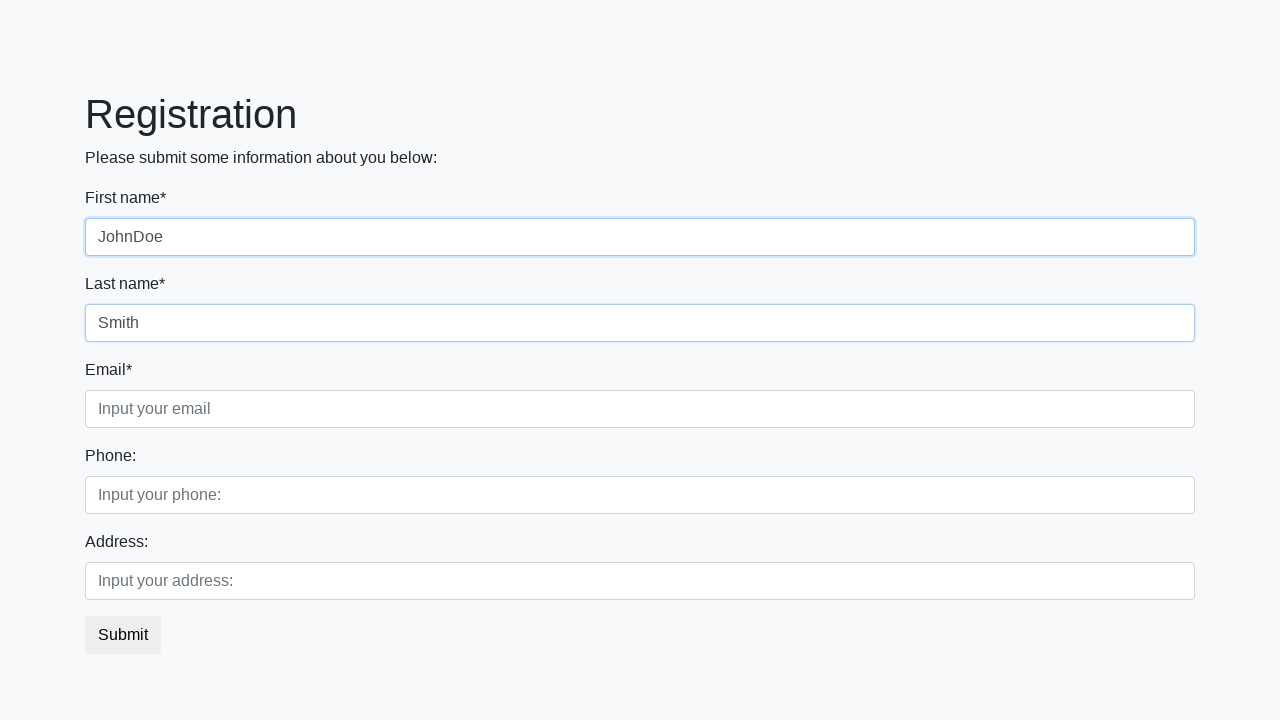

Filled third required field with 'Developer' on .form-control.third:required
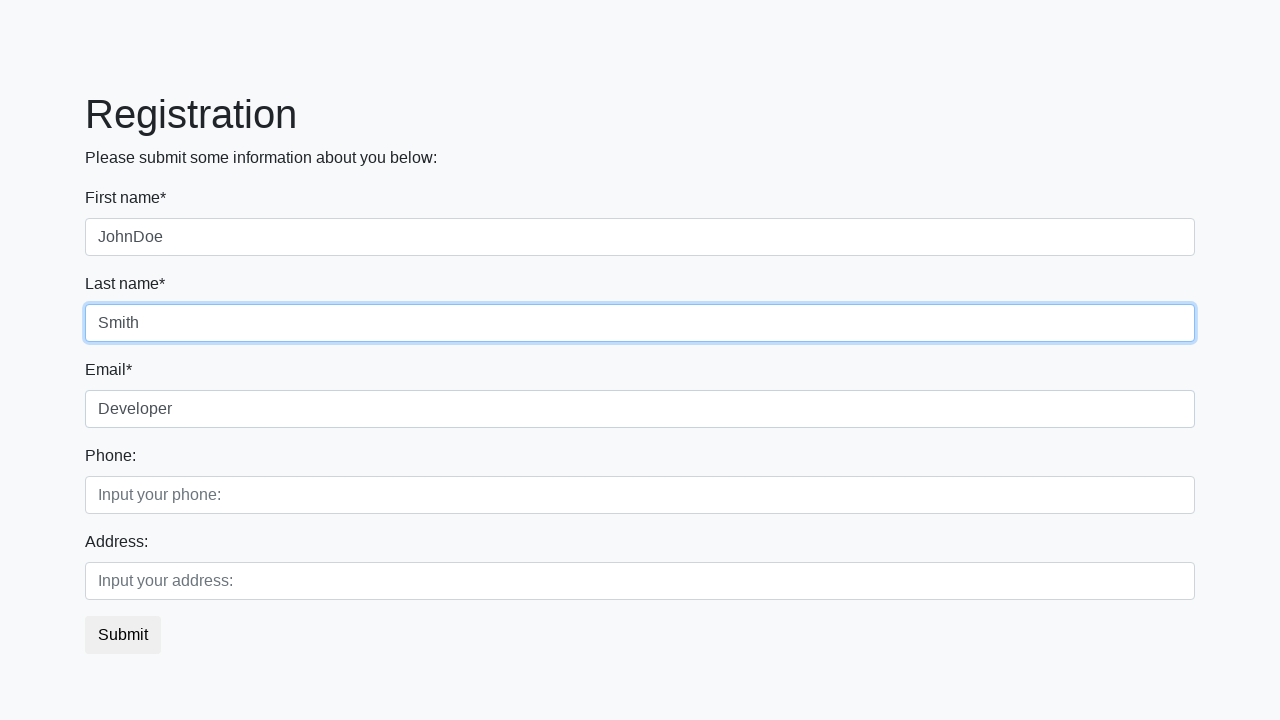

Clicked submit button to complete registration at (123, 635) on button.btn
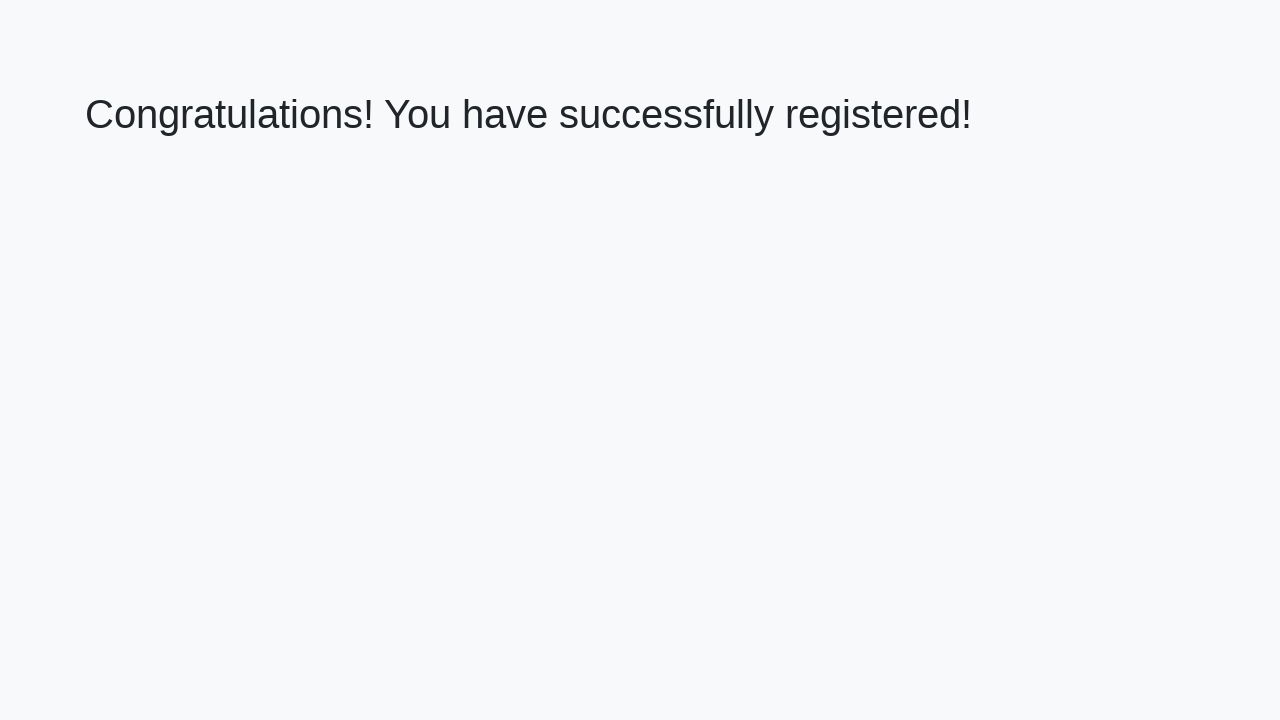

Success message heading loaded
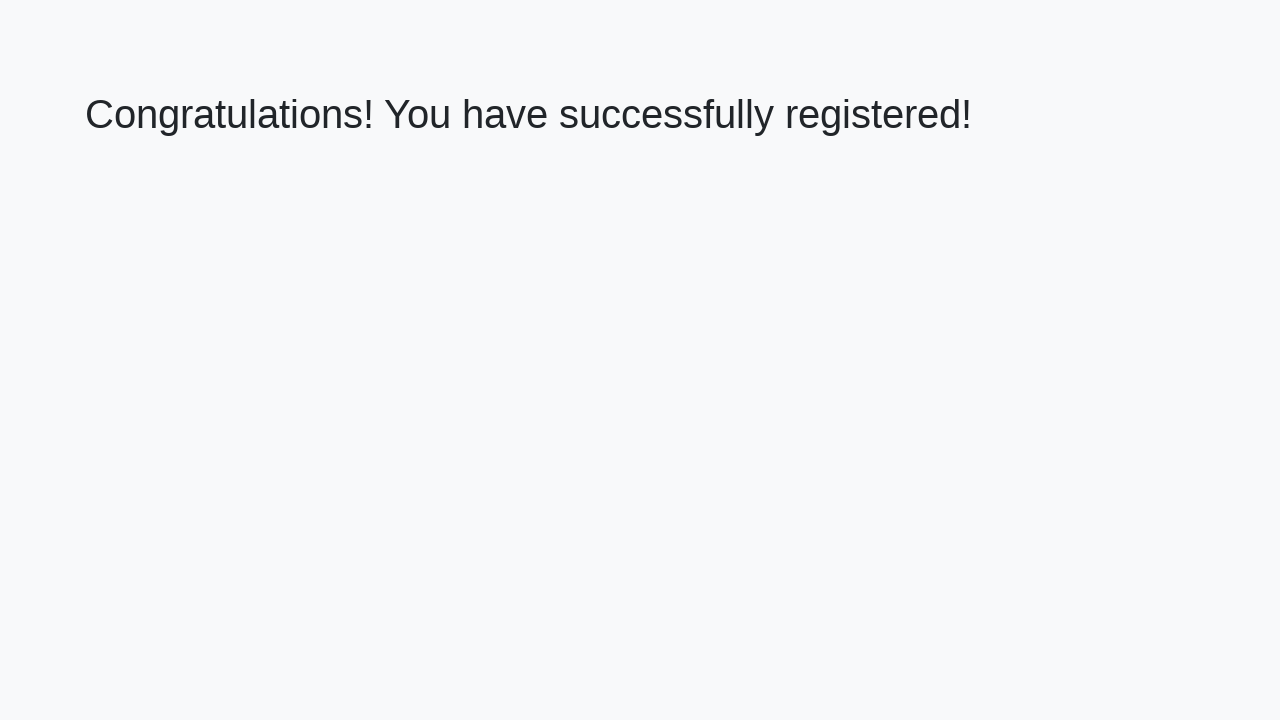

Retrieved success message: 'Congratulations! You have successfully registered!'
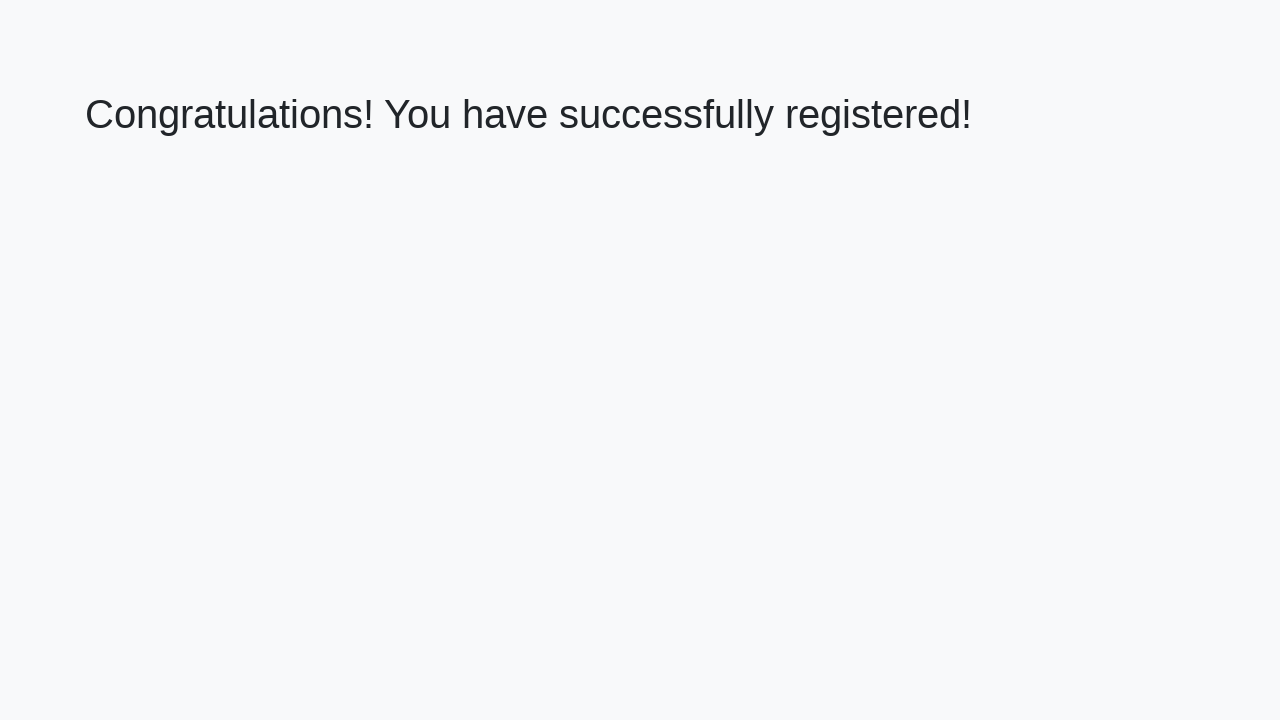

Verified success message matches expected text
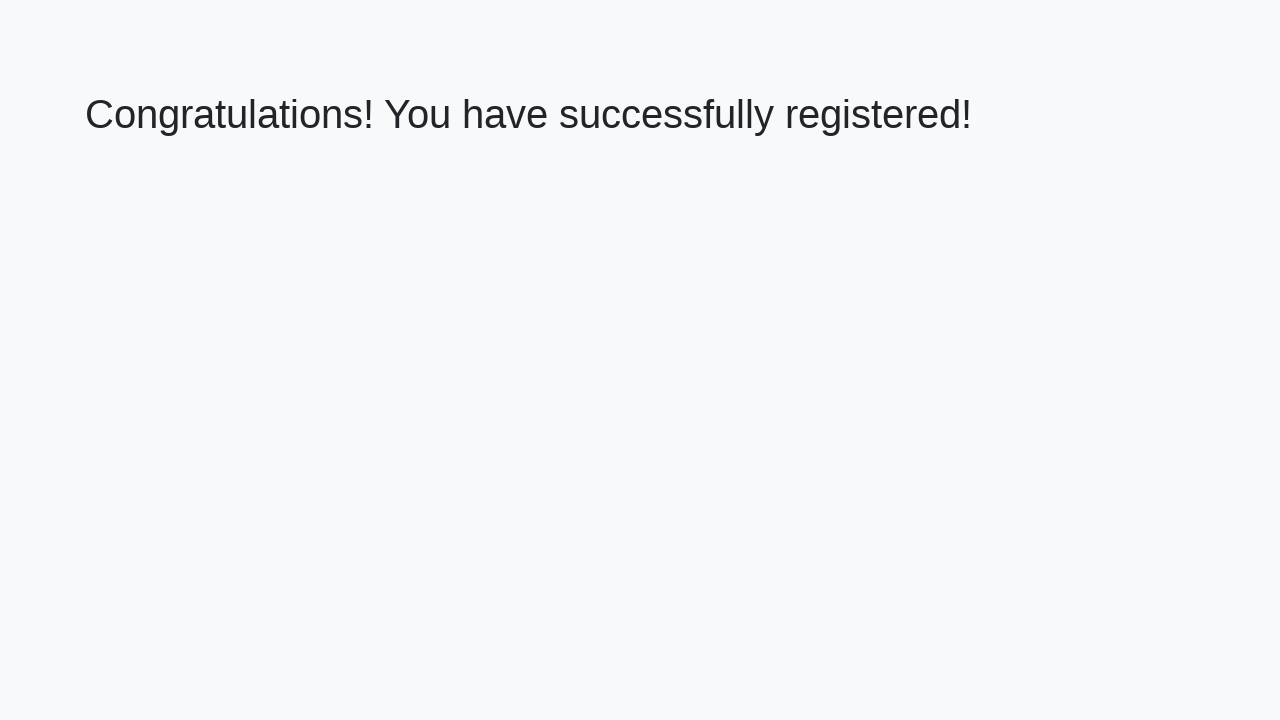

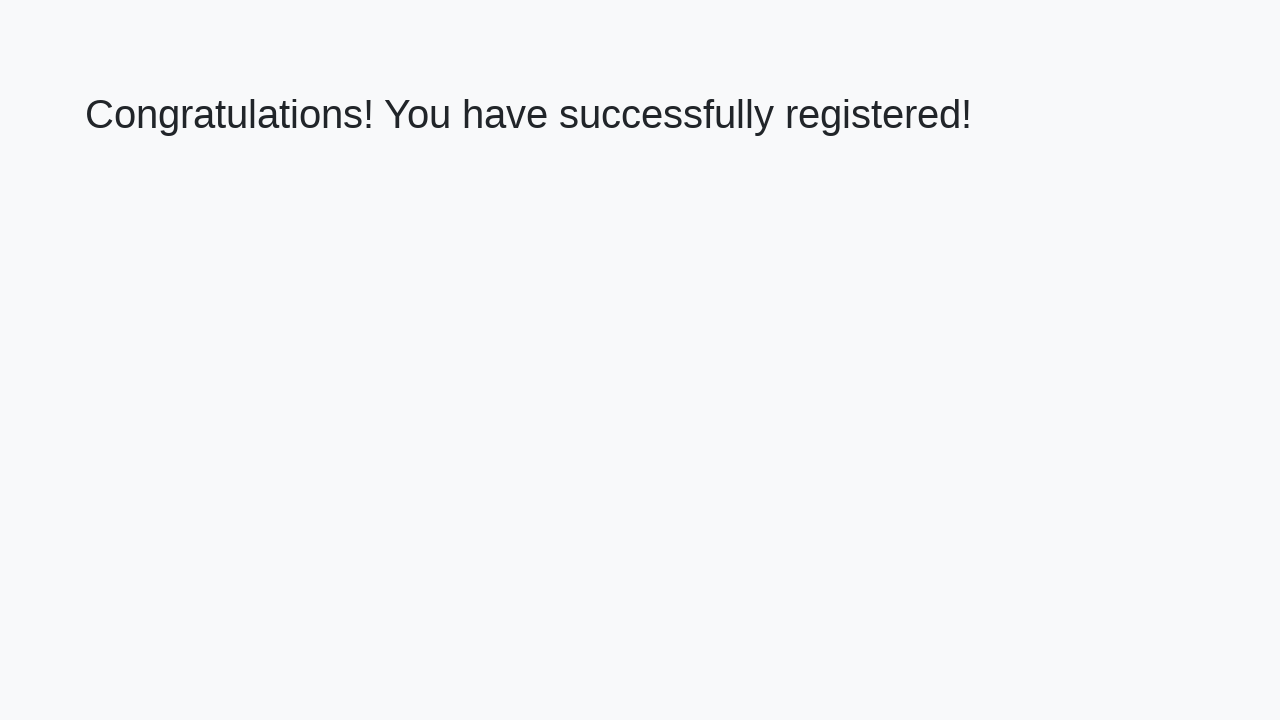